Tests registration form email confirmation validation by entering mismatched email addresses

Starting URL: https://alada.vn/tai-khoan/dang-ky.html

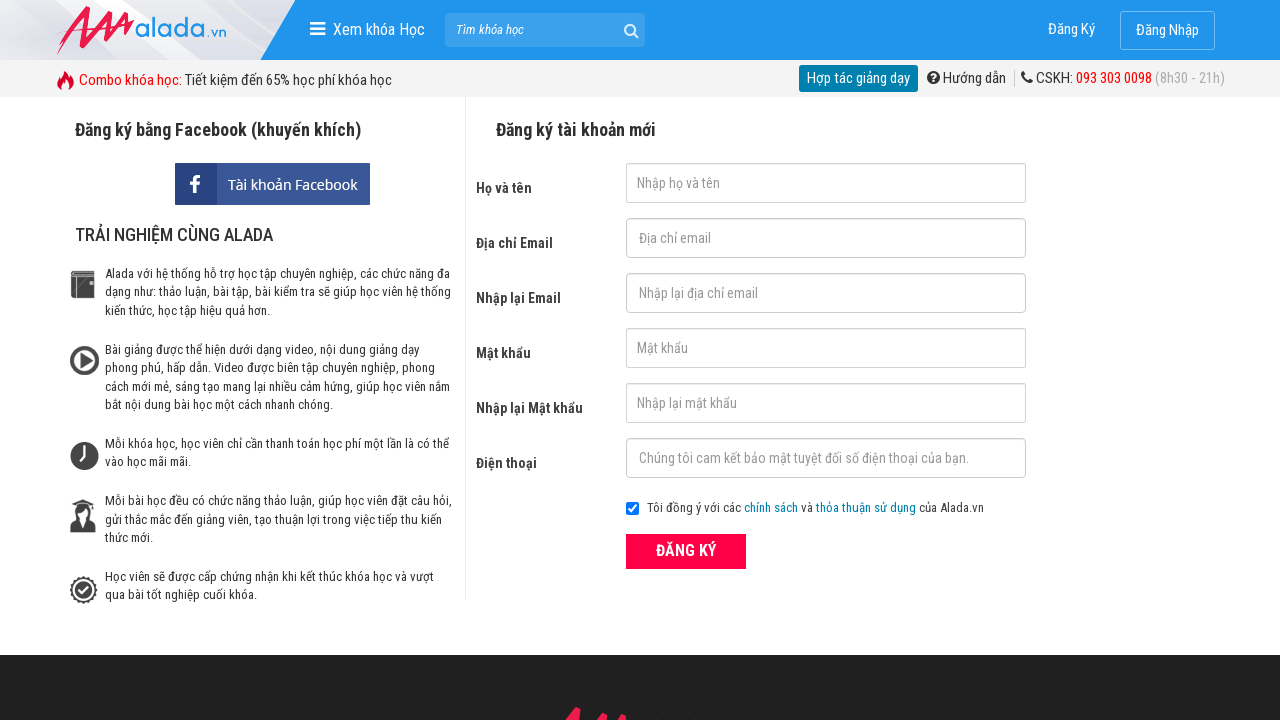

Filled first name field with 'Ahihi' on #txtFirstname
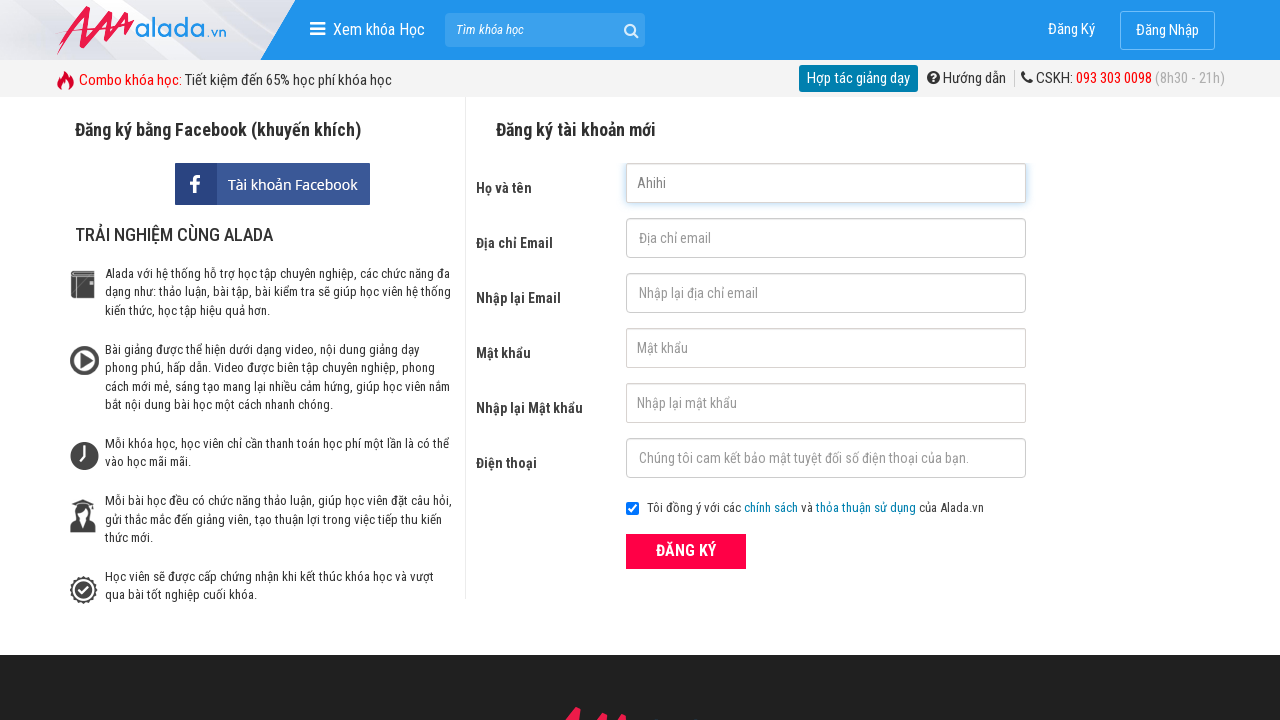

Filled email field with 'ahihi@gmail.com' on #txtEmail
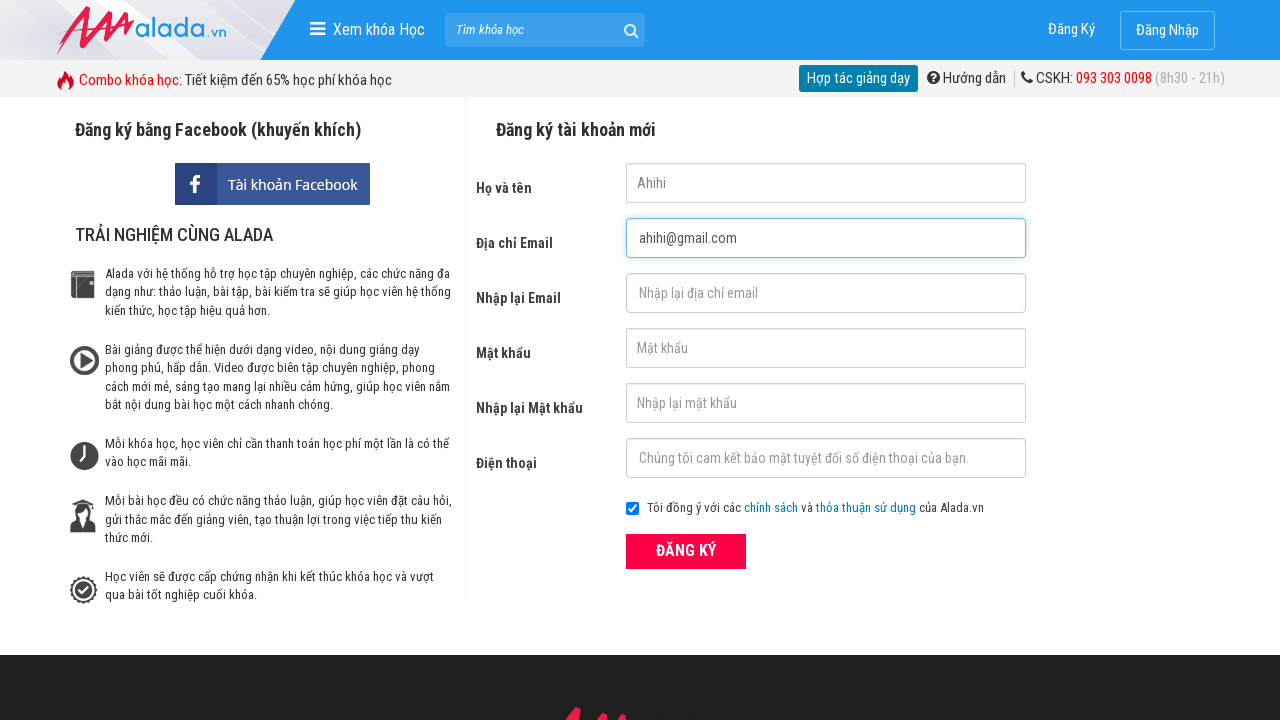

Filled confirm email field with mismatched email 'ahihi1@gmail.com' on #txtCEmail
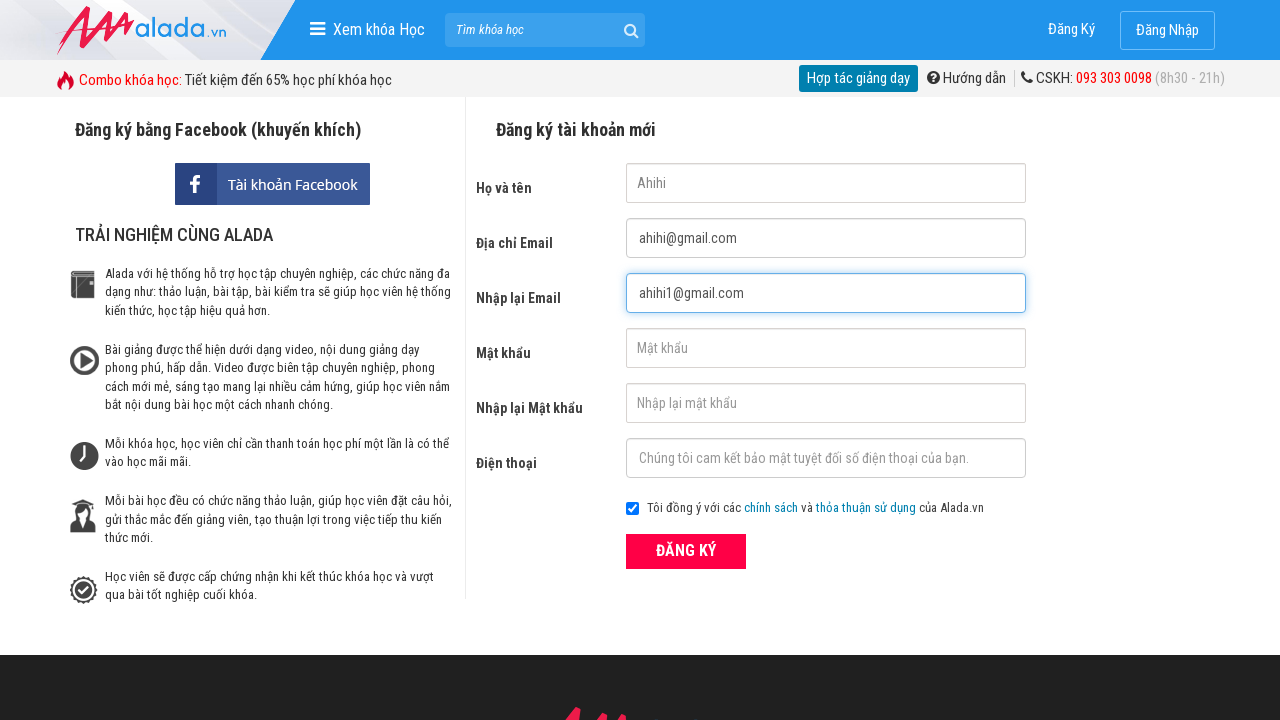

Filled password field with '1234567' on #txtPassword
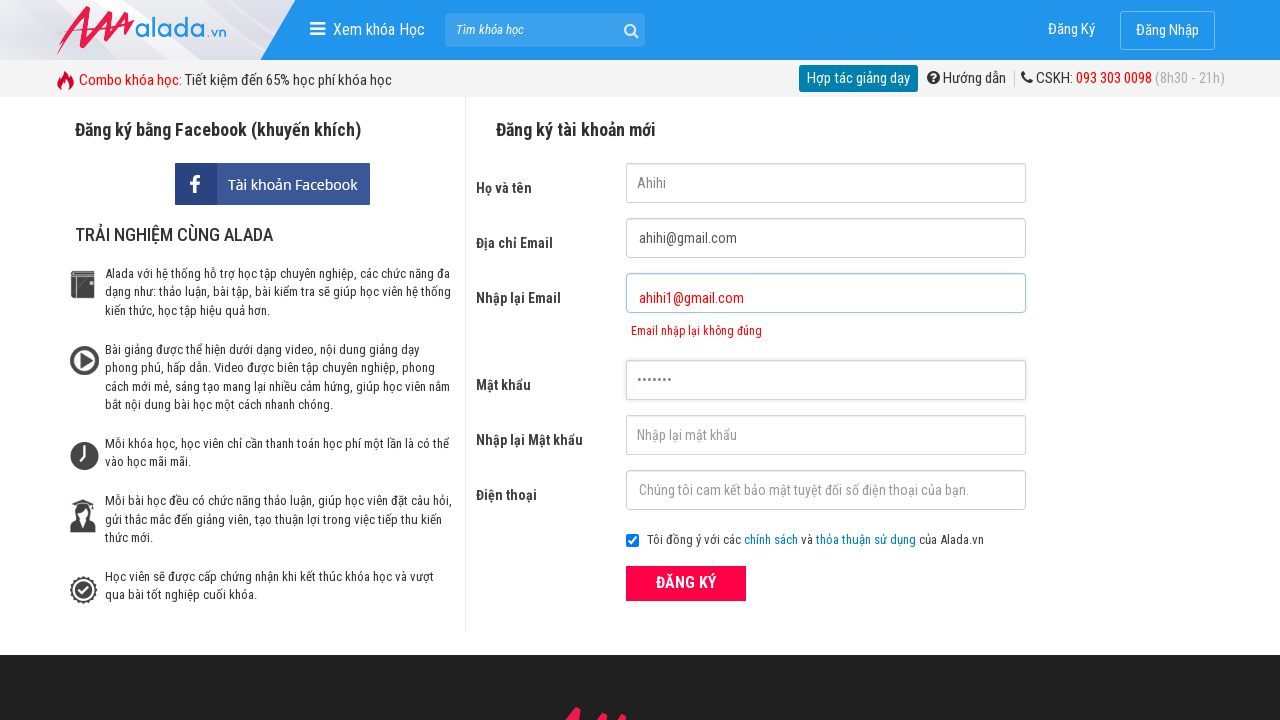

Filled confirm password field with '1234567' on #txtCPassword
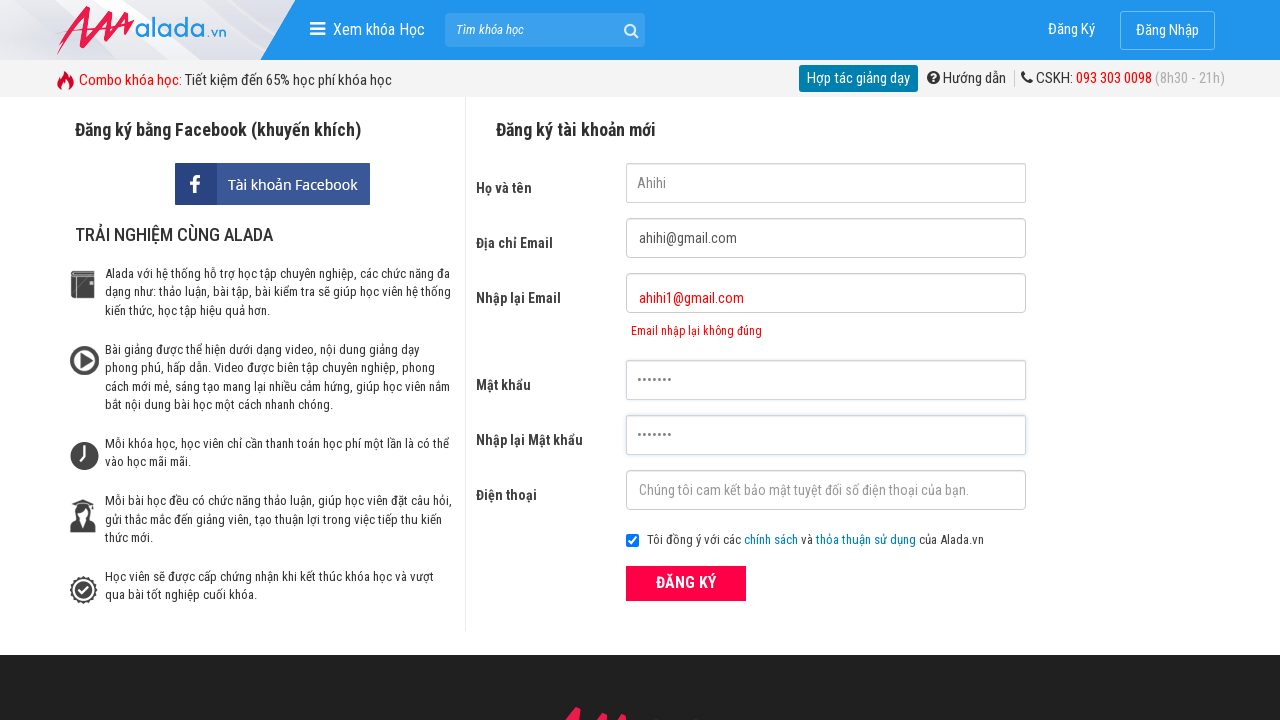

Filled phone field with '09009090090' on #txtPhone
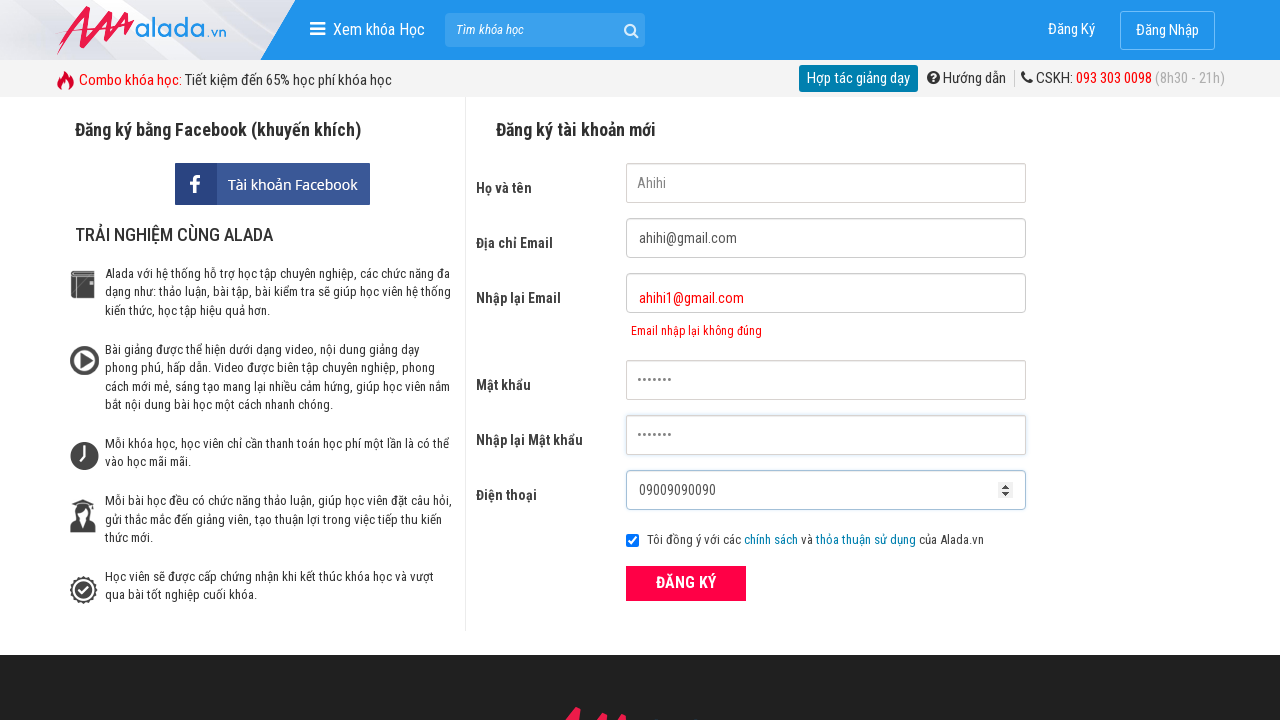

Clicked ĐĂNG KÝ (Register) submit button at (686, 583) on xpath=//button[text()='ĐĂNG KÝ' and @type='submit']
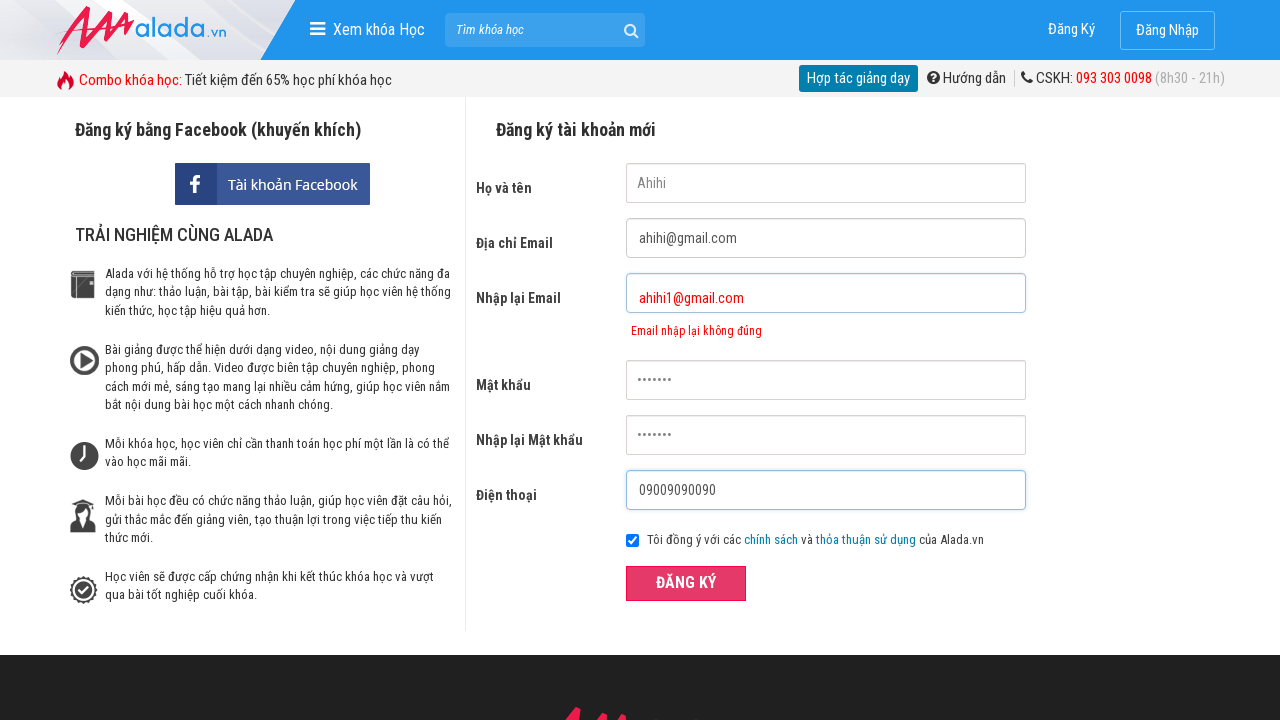

Email confirmation error message appeared, validating mismatched email addresses
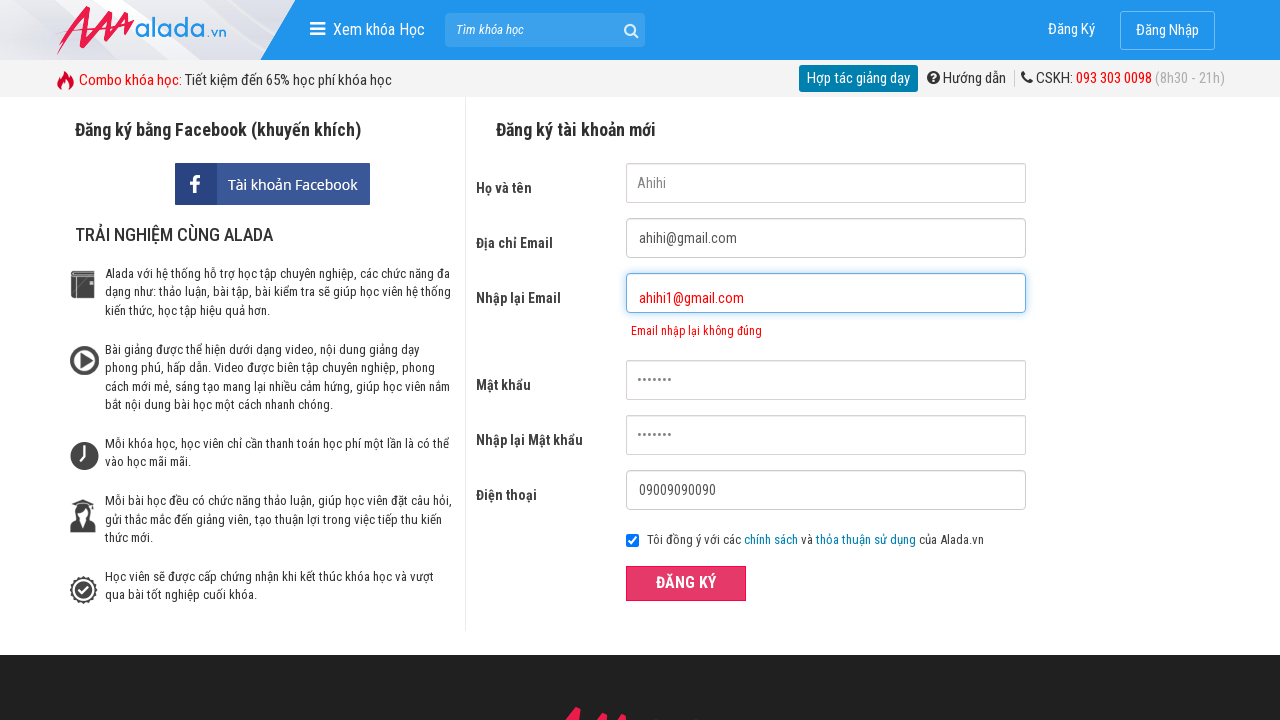

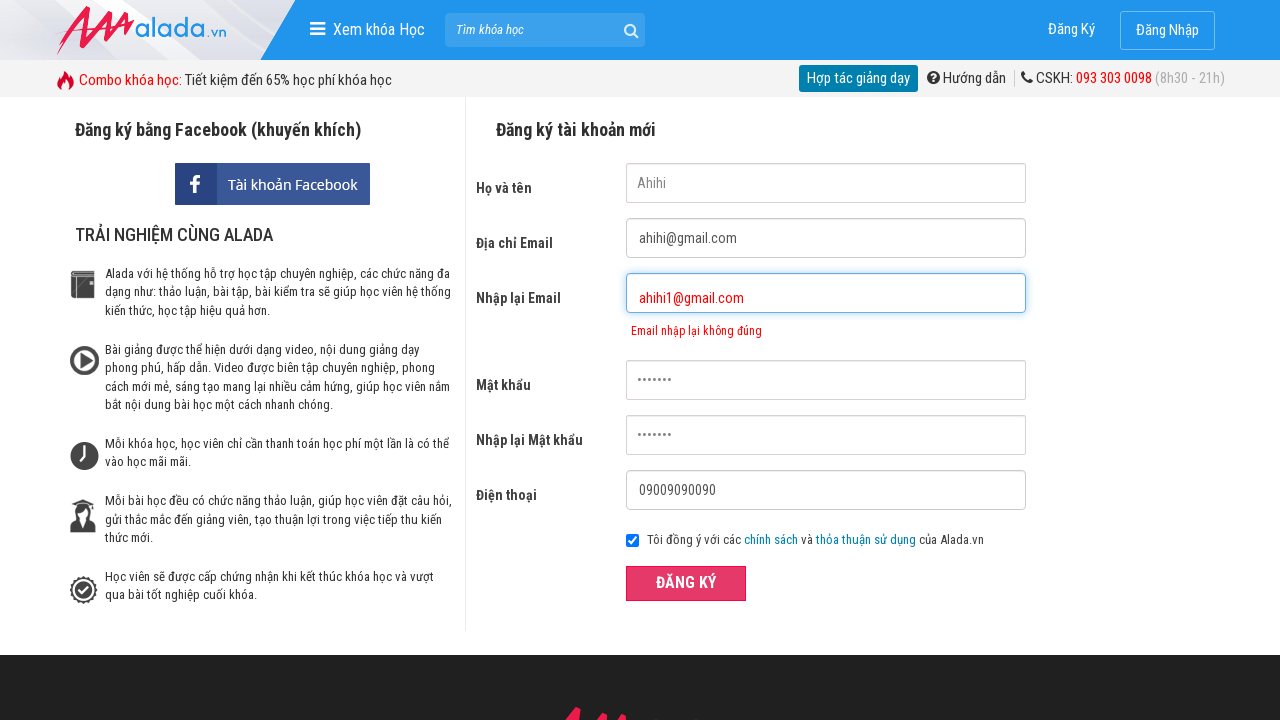